Tests clicking on the demo site link and navigating to the DemoQA website in a new tab

Starting URL: https://www.toolsqa.com/selenium-training/

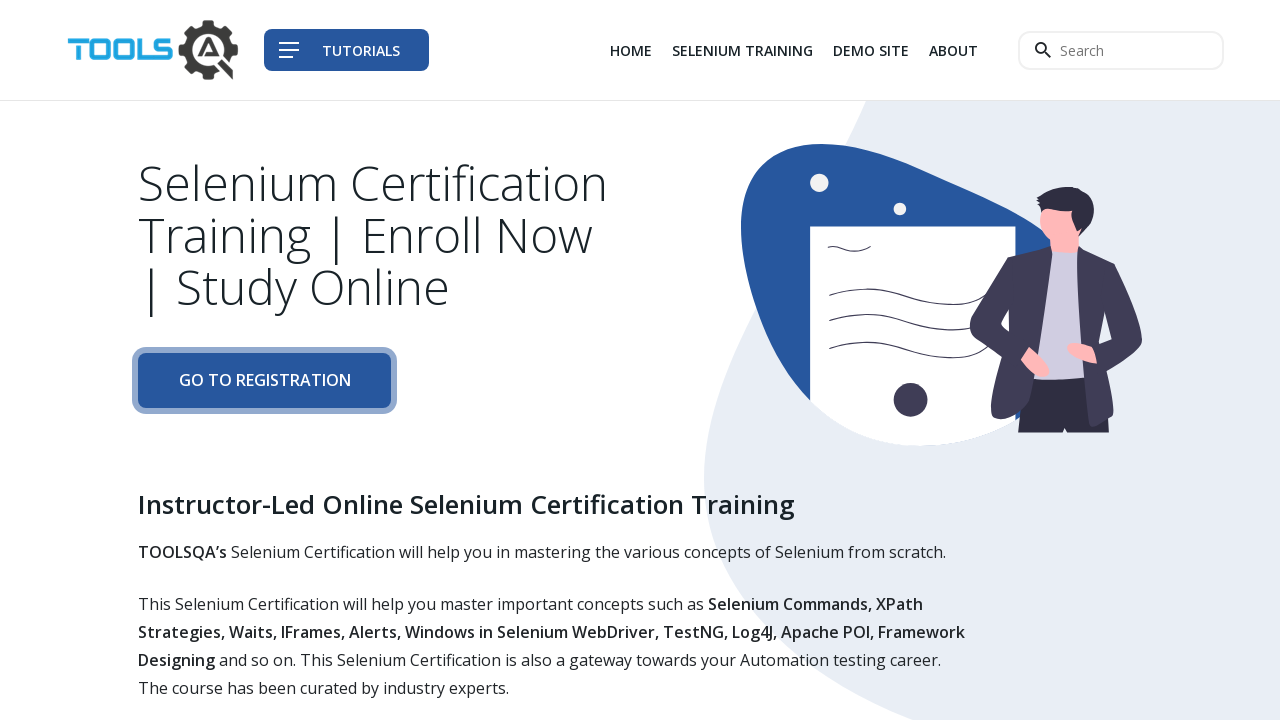

Clicked on DemoQA link in the 3rd list item, opening new tab at (871, 50) on div.col-auto li:nth-child(3) a
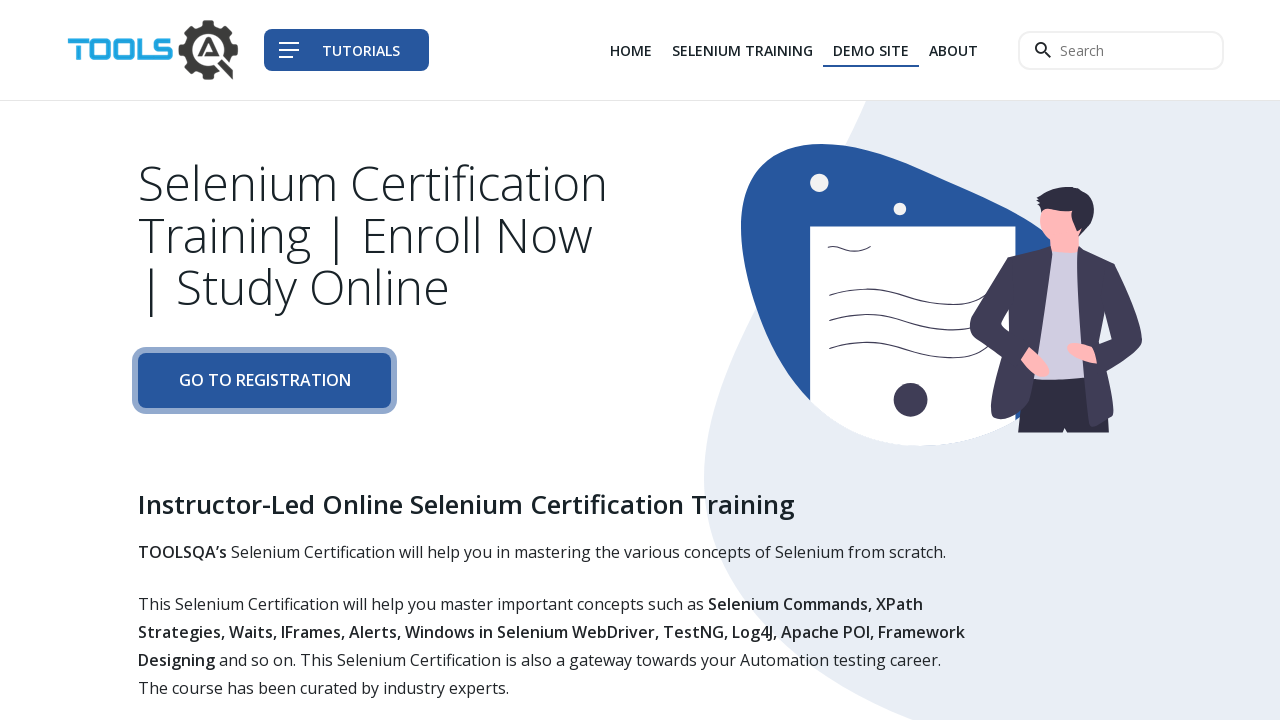

Switched to new page/tab opened by DemoQA link
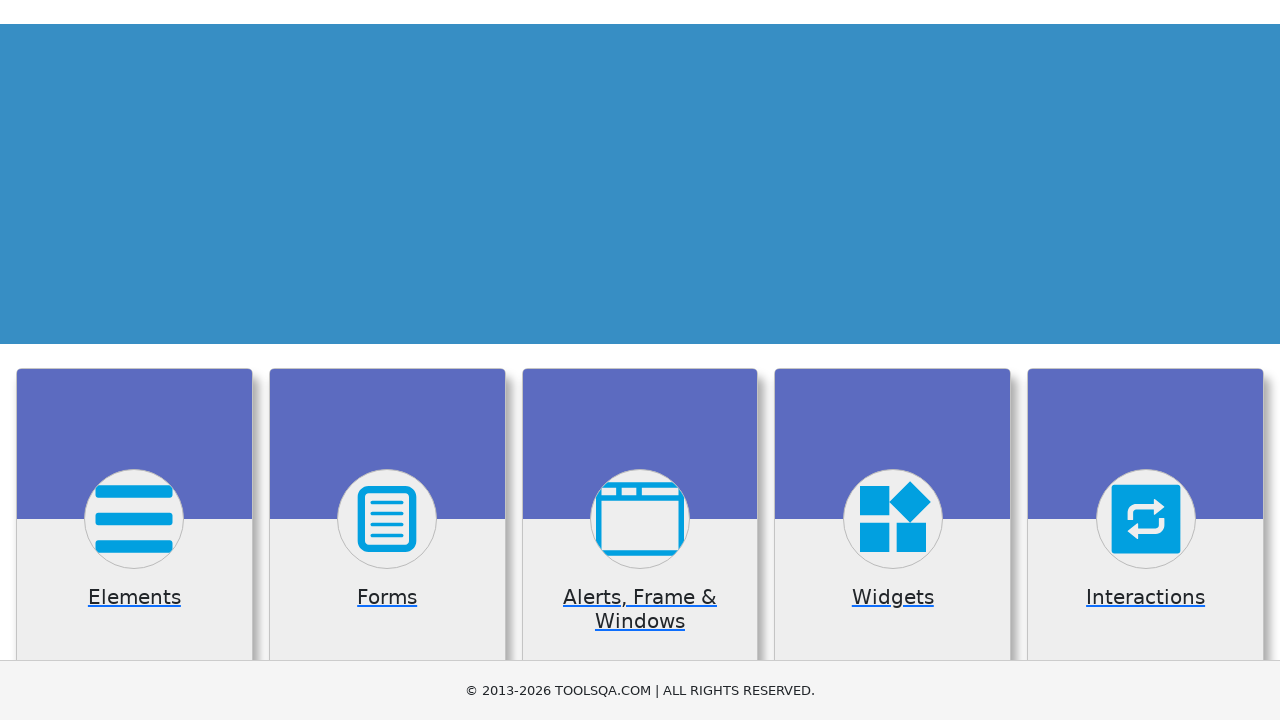

DemoQA page loaded at https://demoqa.com/
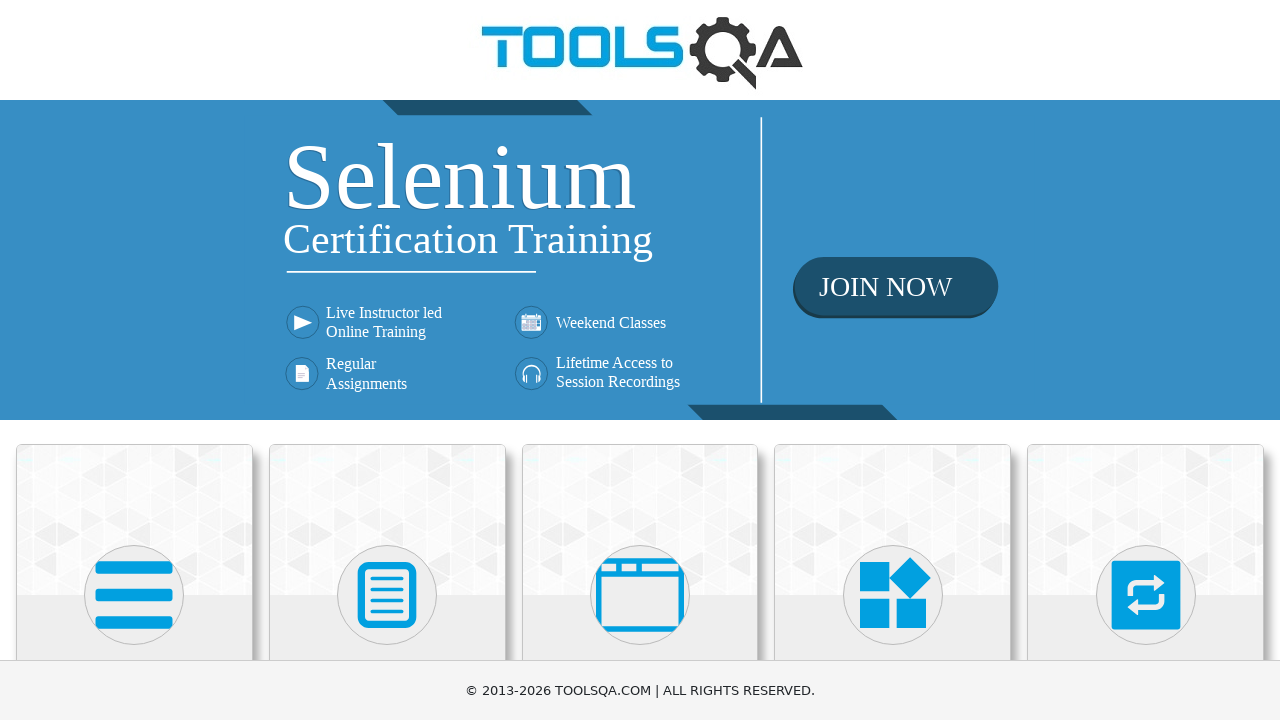

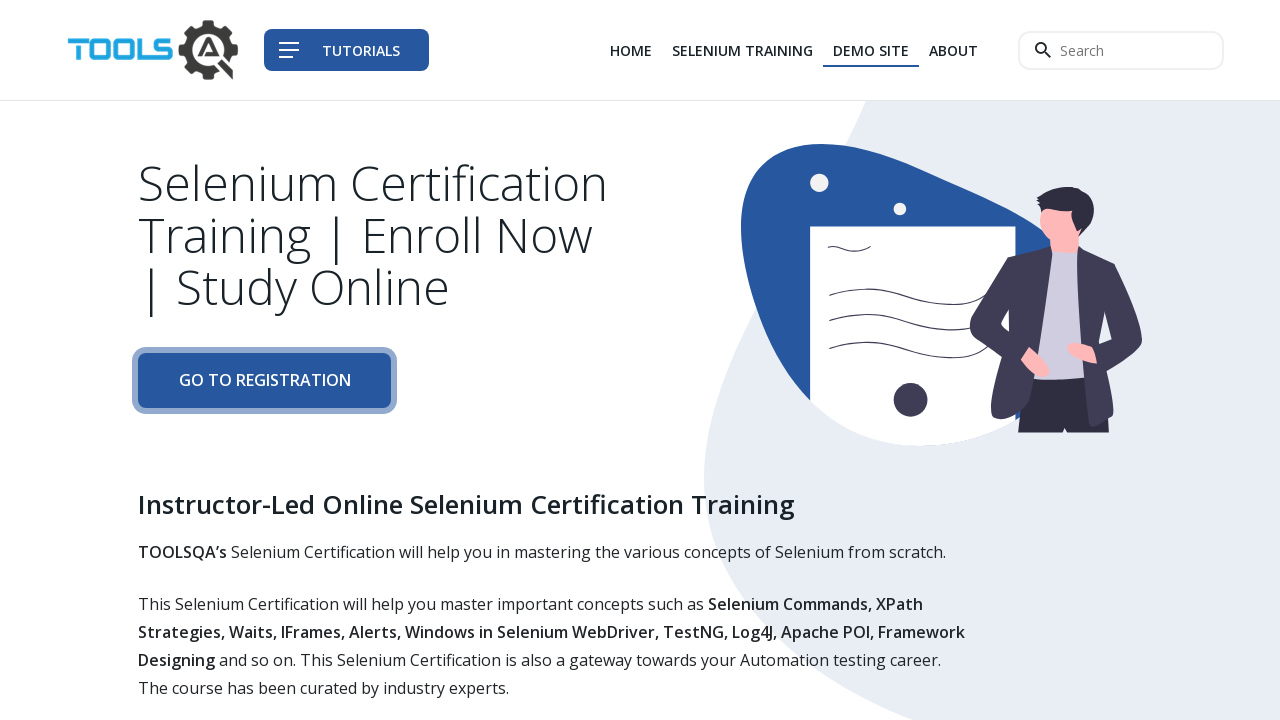